Gets and verifies the value attribute of a number input element

Starting URL: https://www.selenium.dev/selenium/web/inputs.html

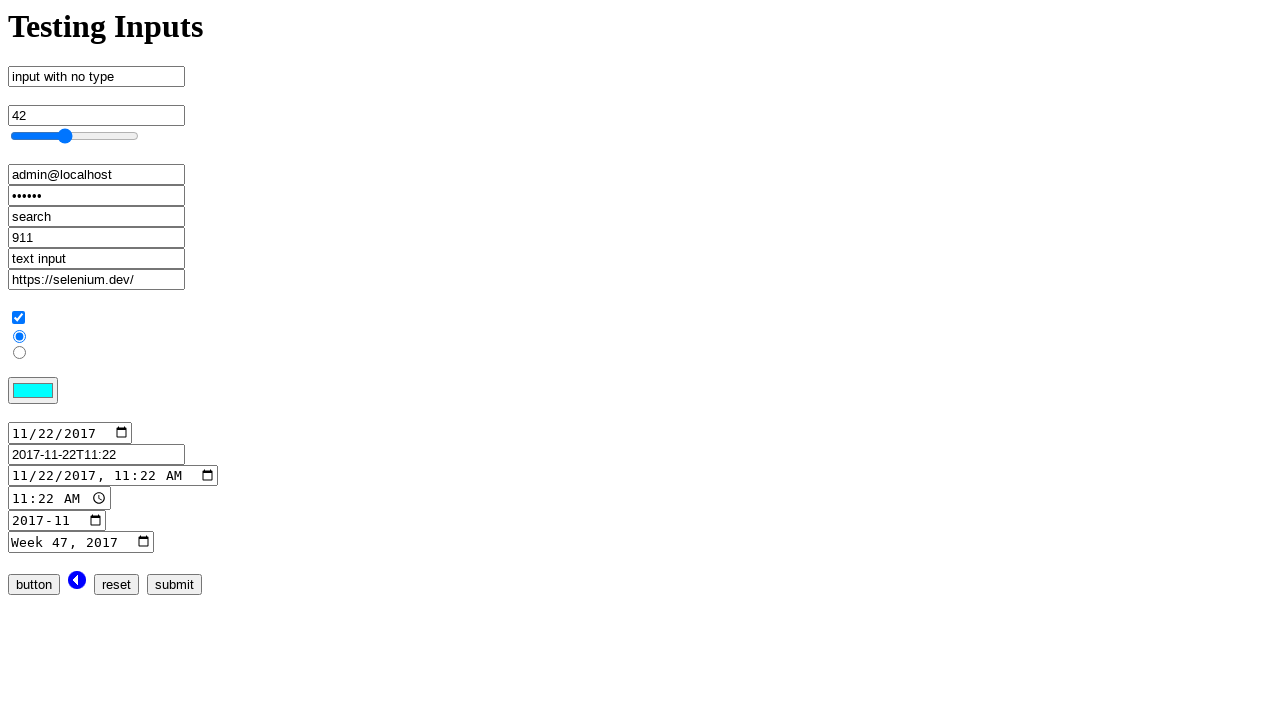

Navigated to inputs.html page
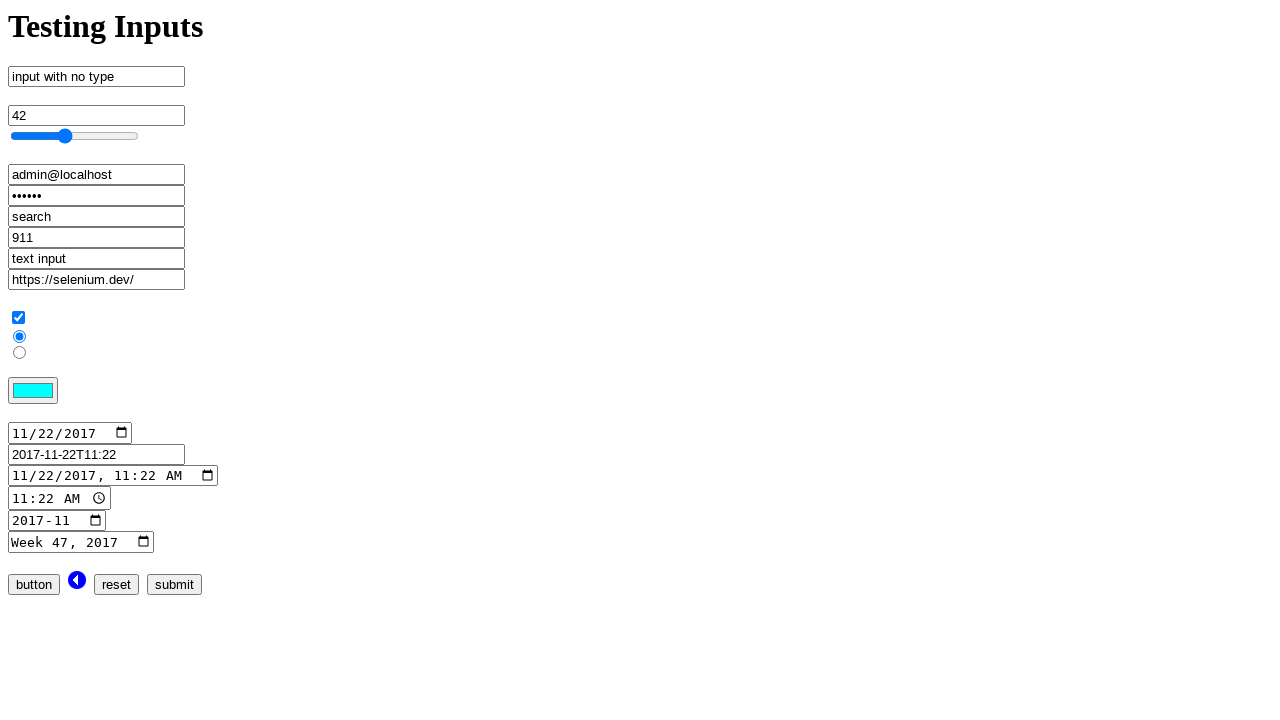

Located the number input element
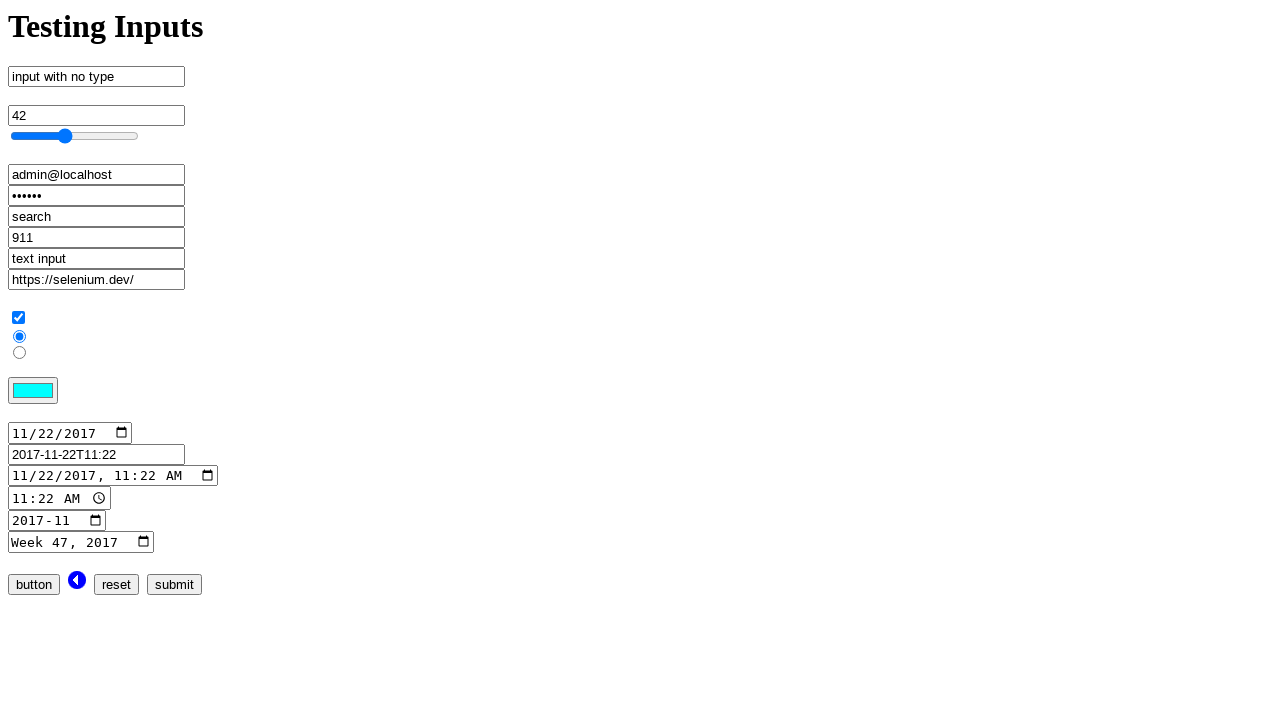

Retrieved the value attribute from the number input element
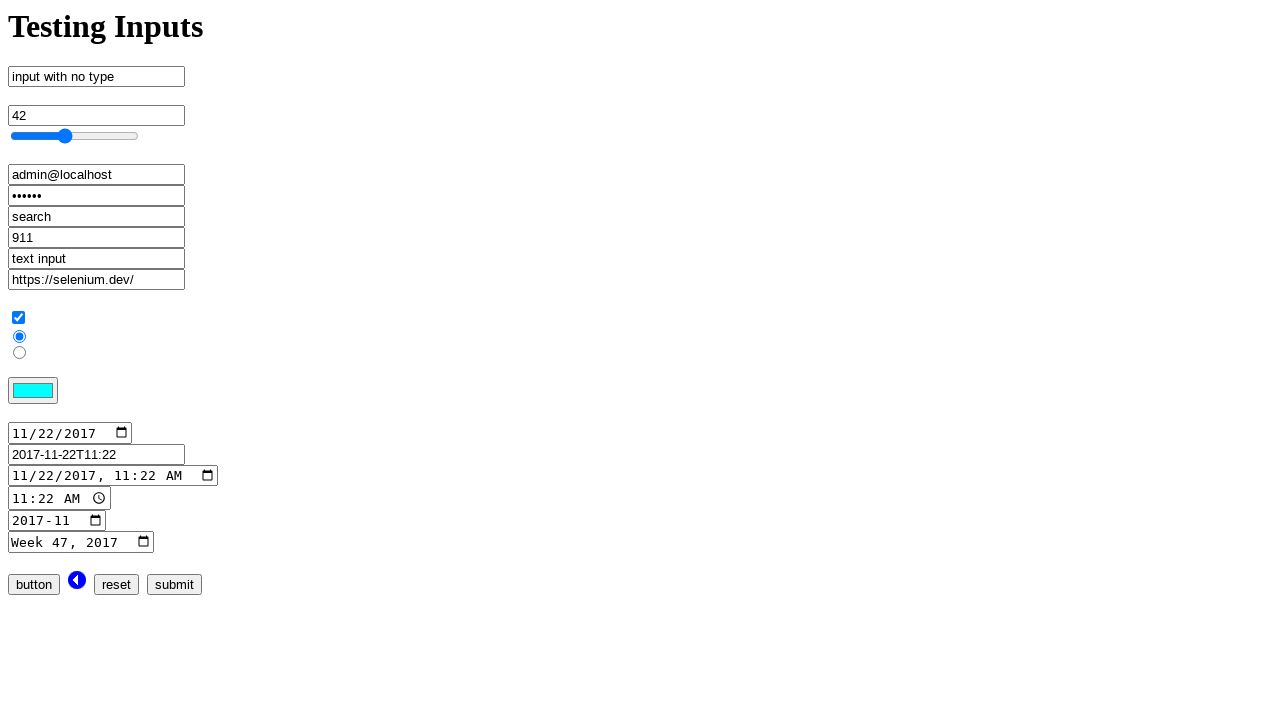

Verified that the value attribute equals '42'
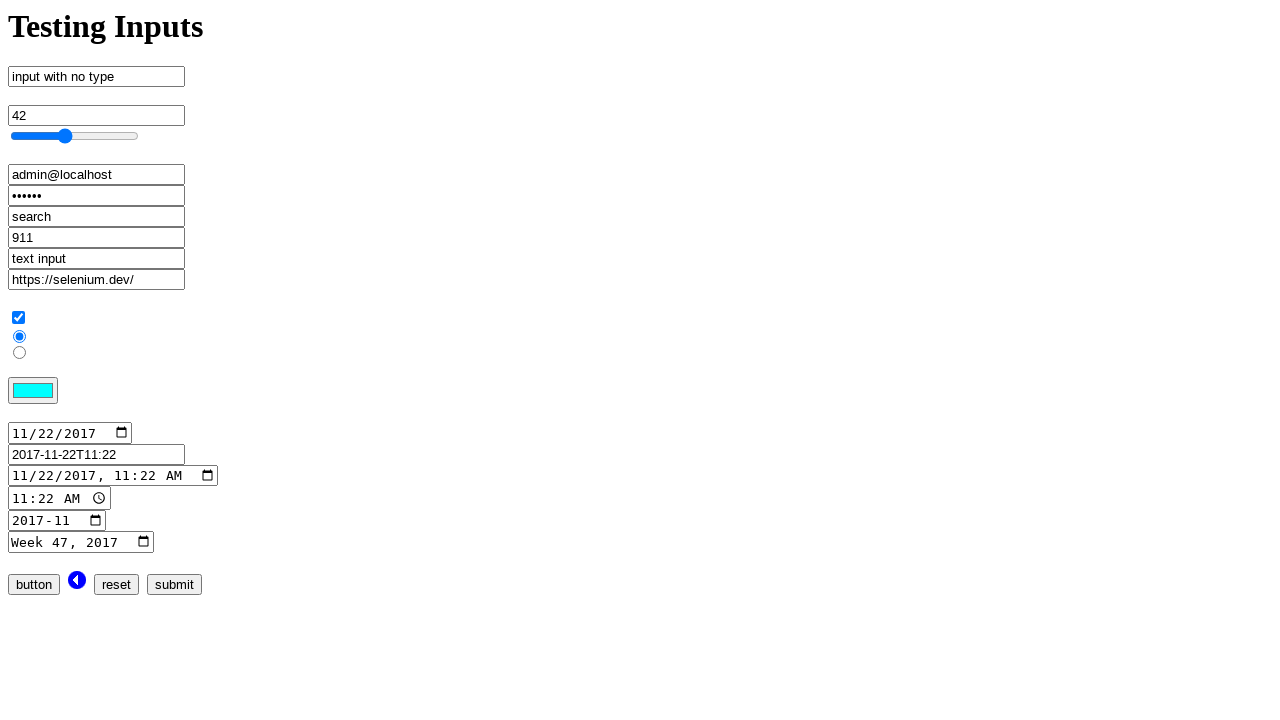

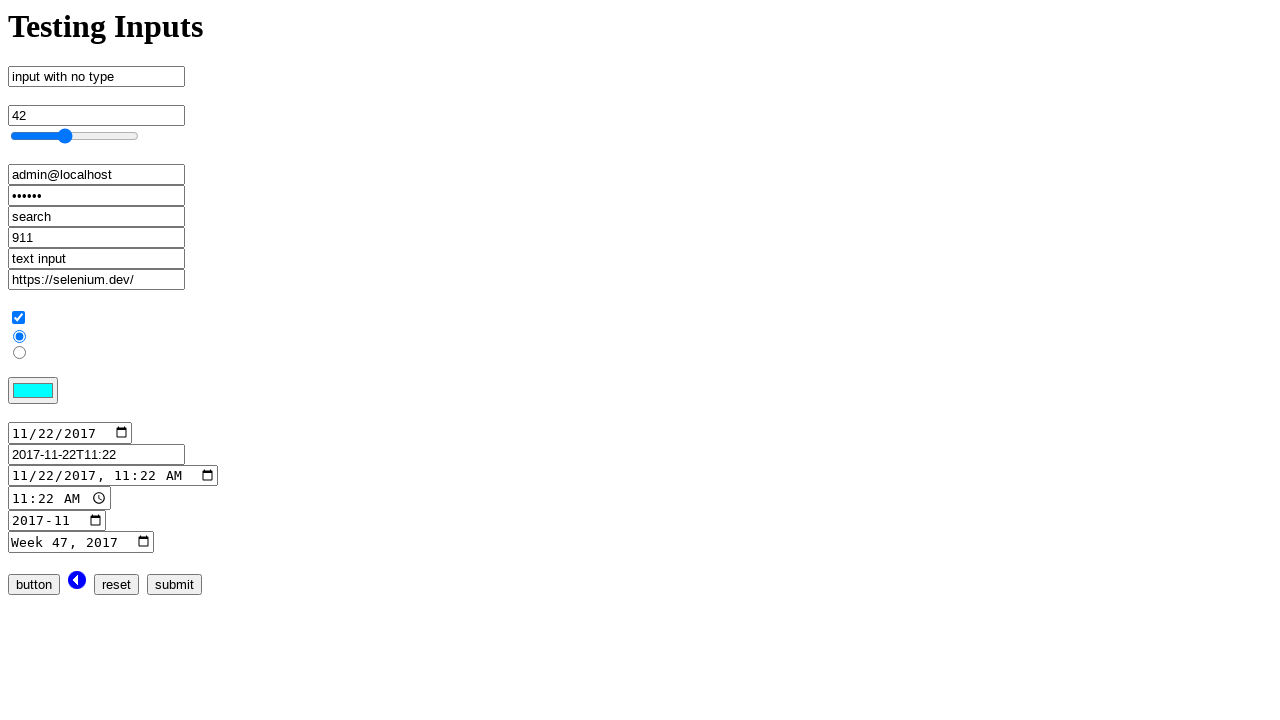